Tests searching for "Harry Potter", clicking on a book result, viewing book details, and navigating back.

Starting URL: https://shemulhossain.github.io/EAD_CA3/

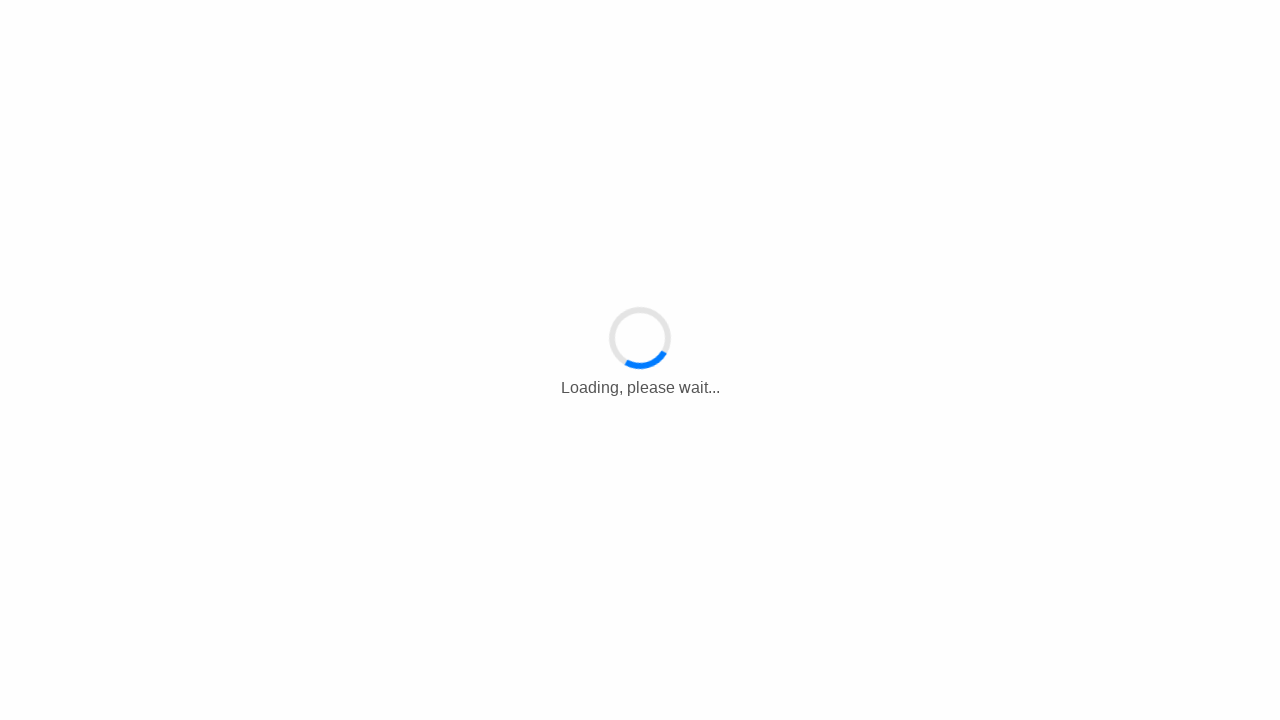

Clicked main button to enter the site at (785, 481) on .btn
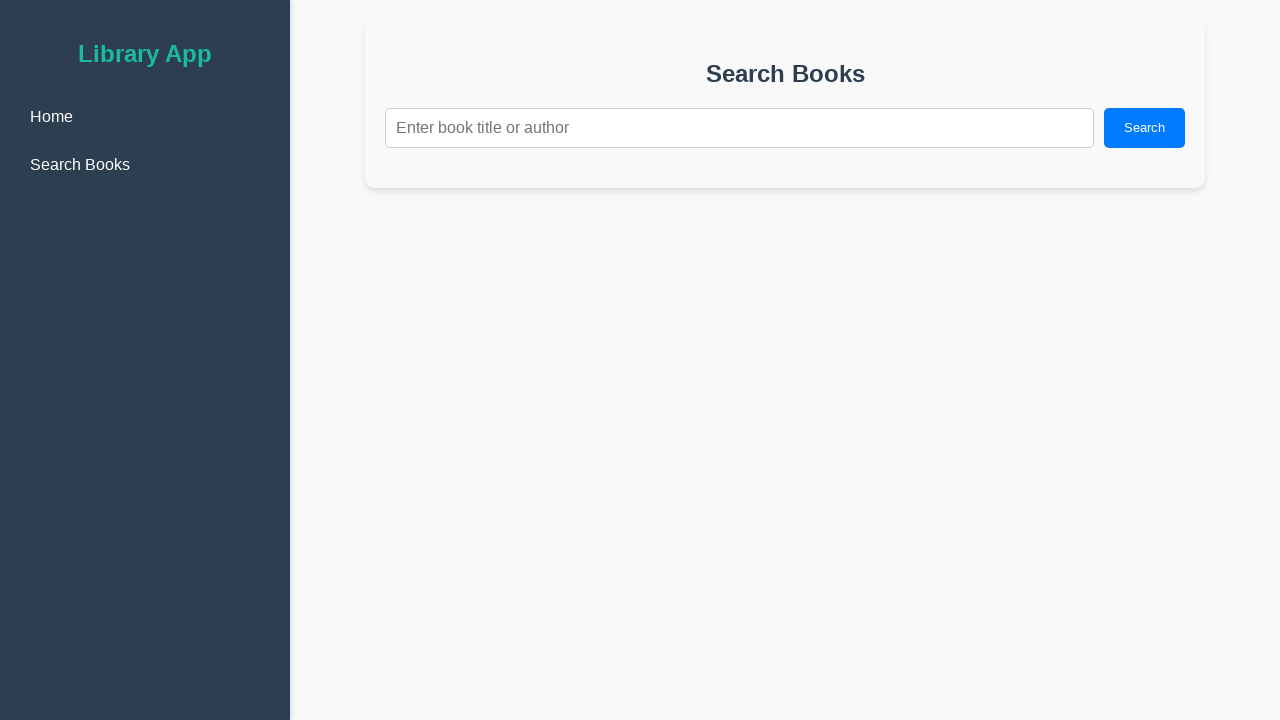

Clicked on search input field at (740, 128) on .search-input
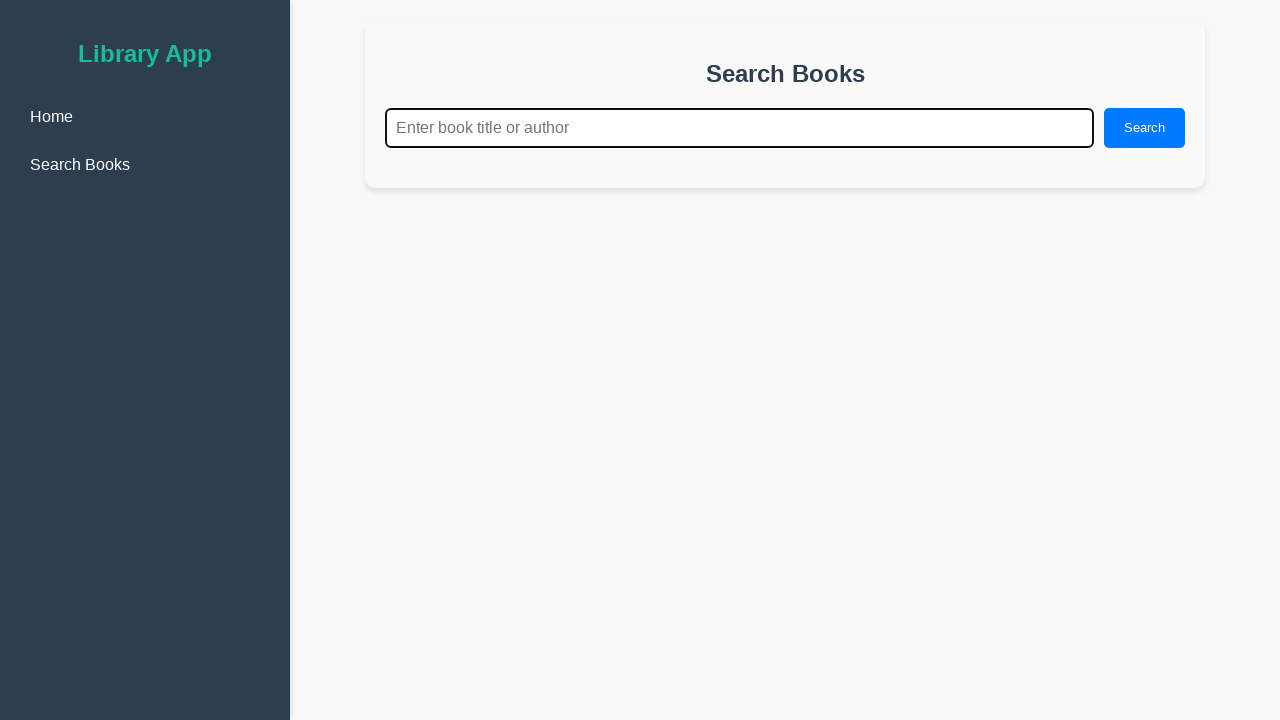

Entered 'Harry Potter' in search field on .search-input
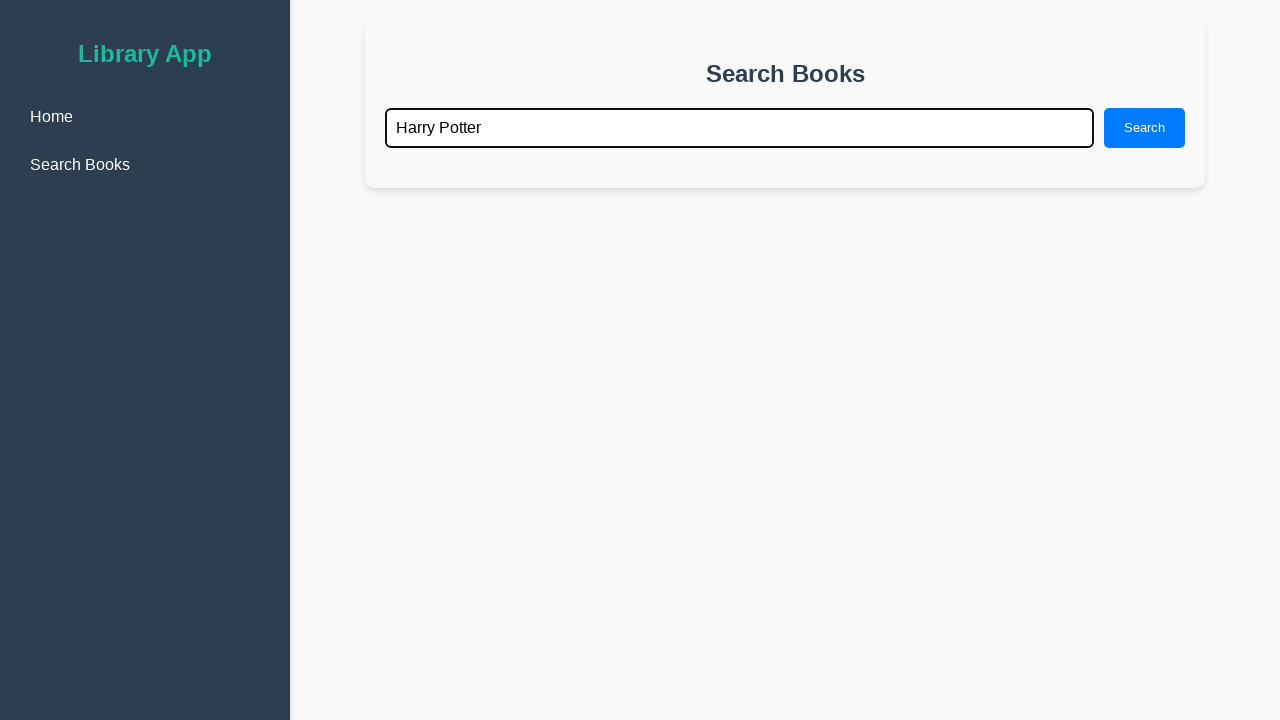

Clicked search button to search for Harry Potter at (1144, 128) on .search-button
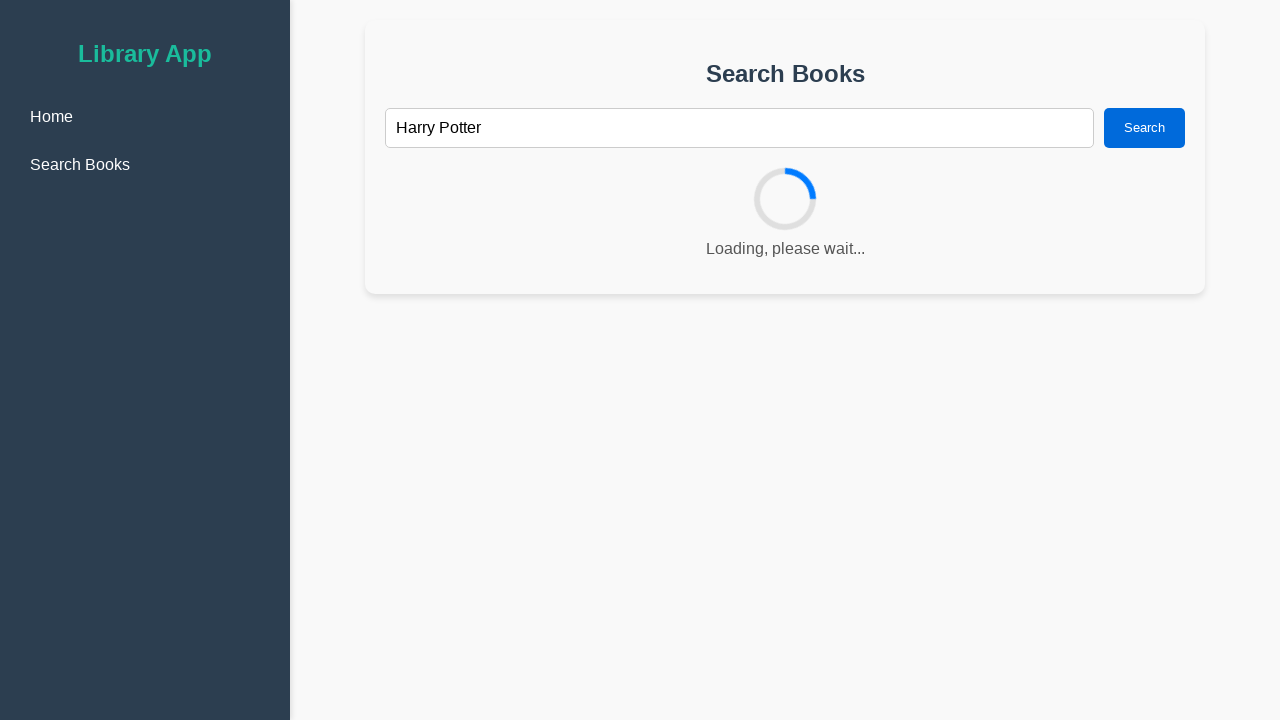

First book item loaded in search results
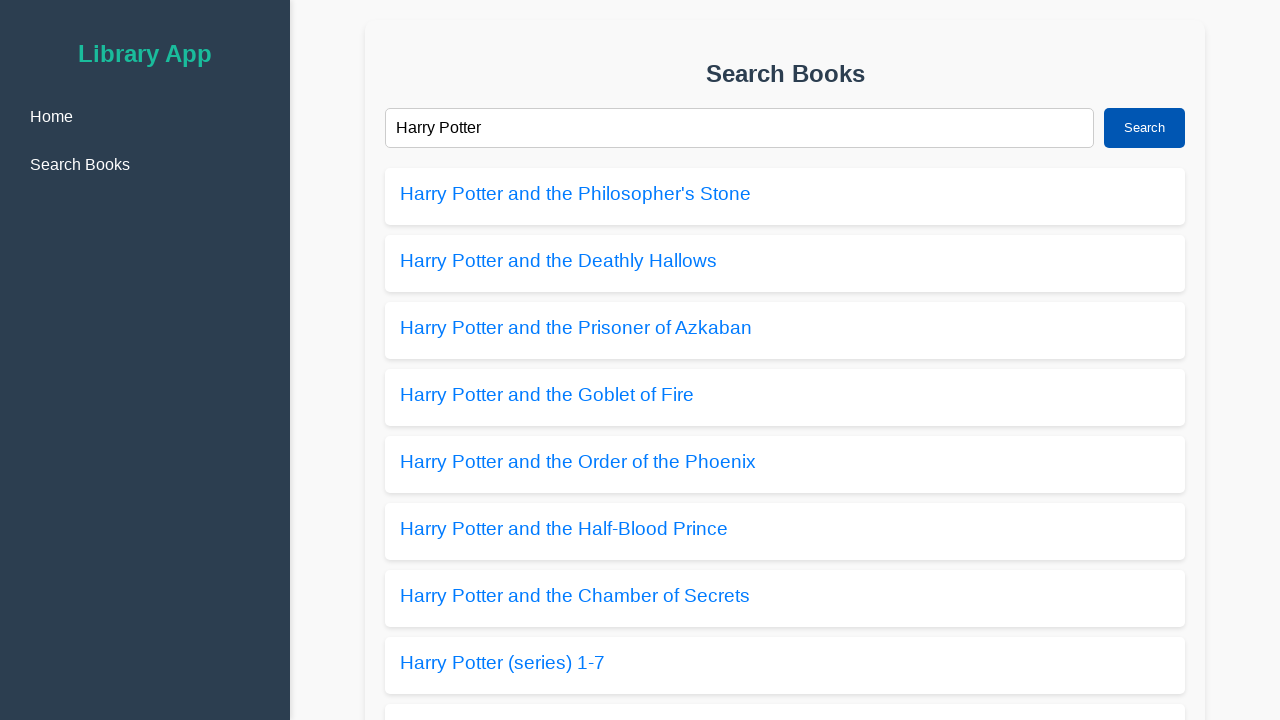

Clicked on the first book item in search results at (785, 196) on .book-item:nth-child(1)
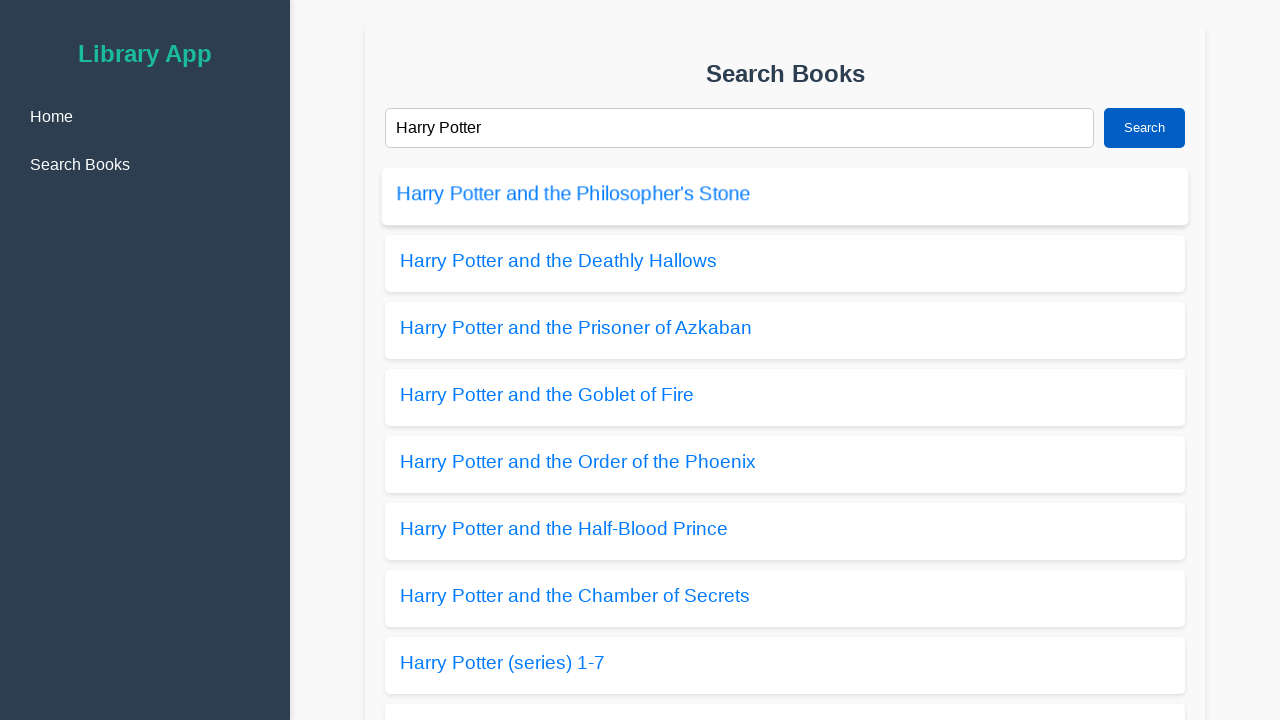

Clicked on 'Harry Potter and the Philosopher's Stone' title link at (571, 193) on text=Harry Potter and the Philosopher's Stone
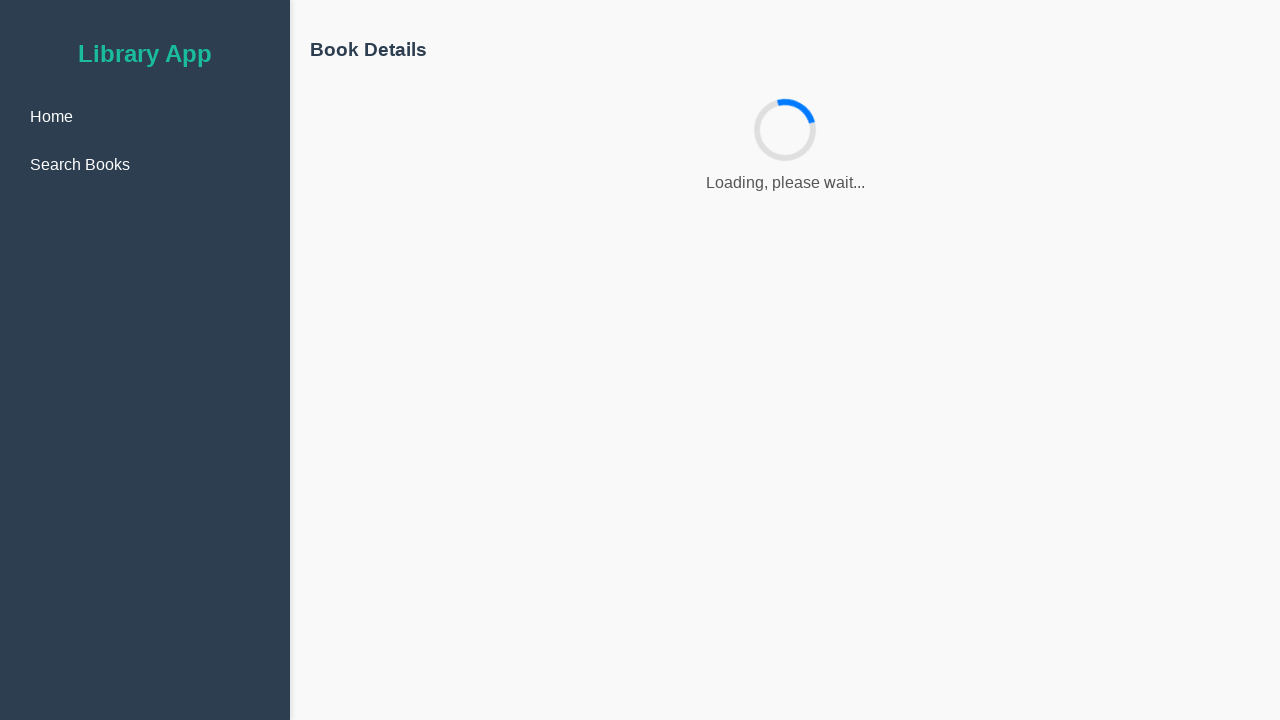

Clicked back button to return to previous page at (459, 641) on .back-button
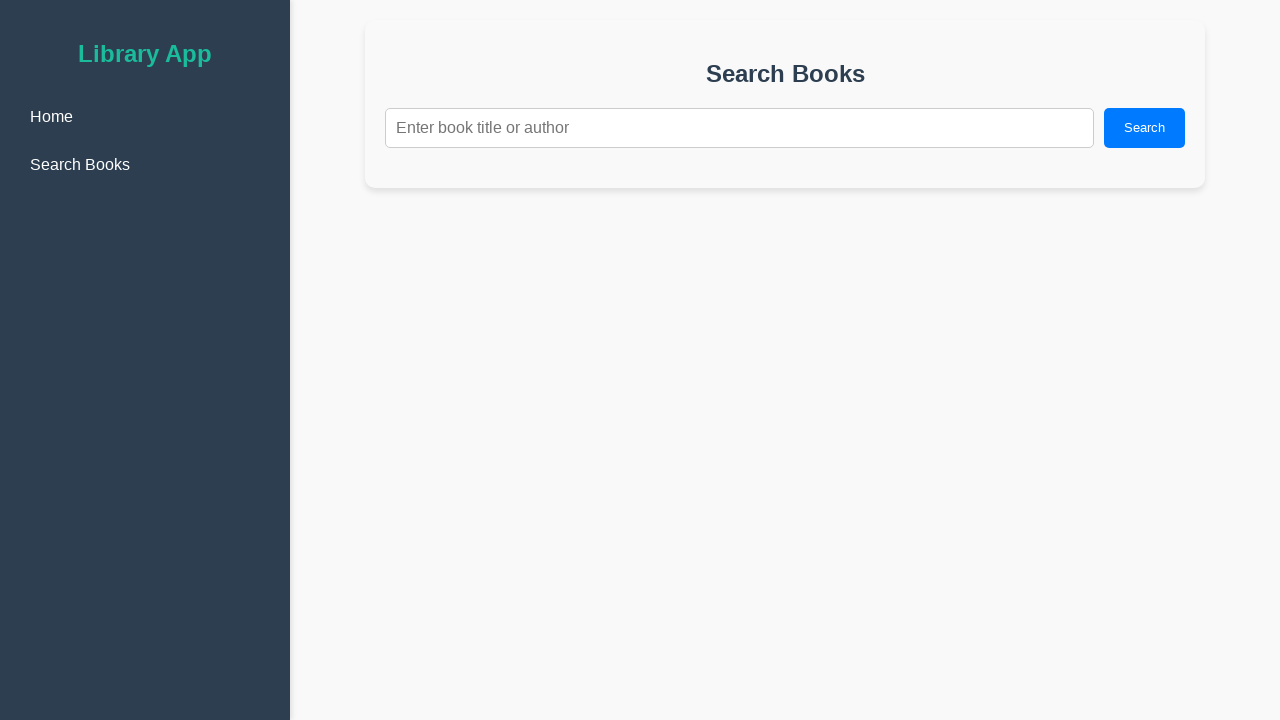

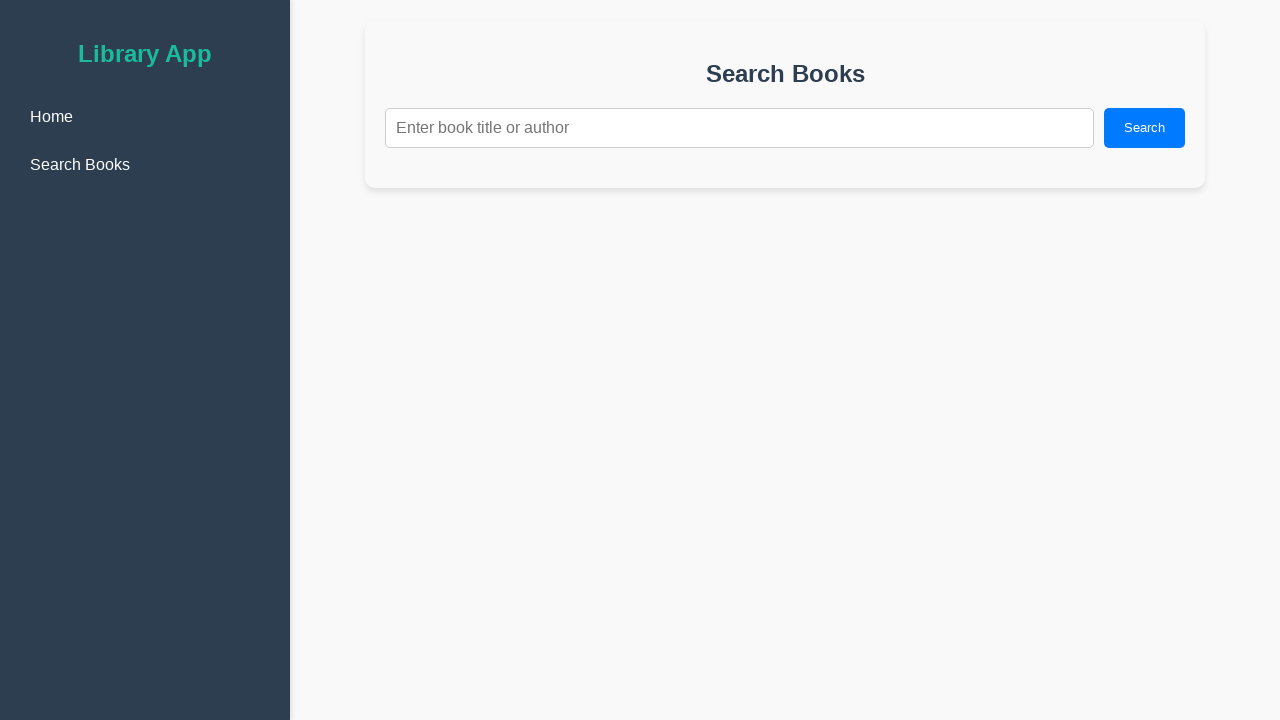